Navigates to Flipkart homepage and retrieves the page title and current URL for verification

Starting URL: https://www.flipkart.com/

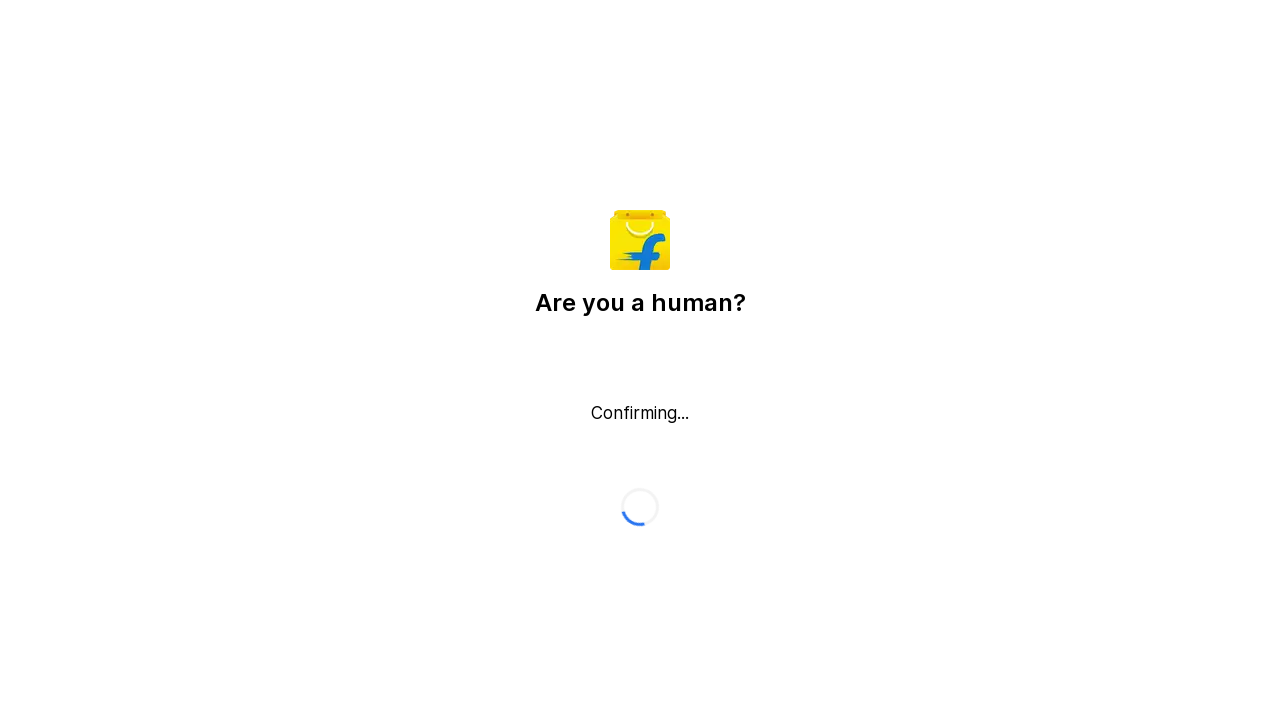

Waited for page to load - DOM content loaded
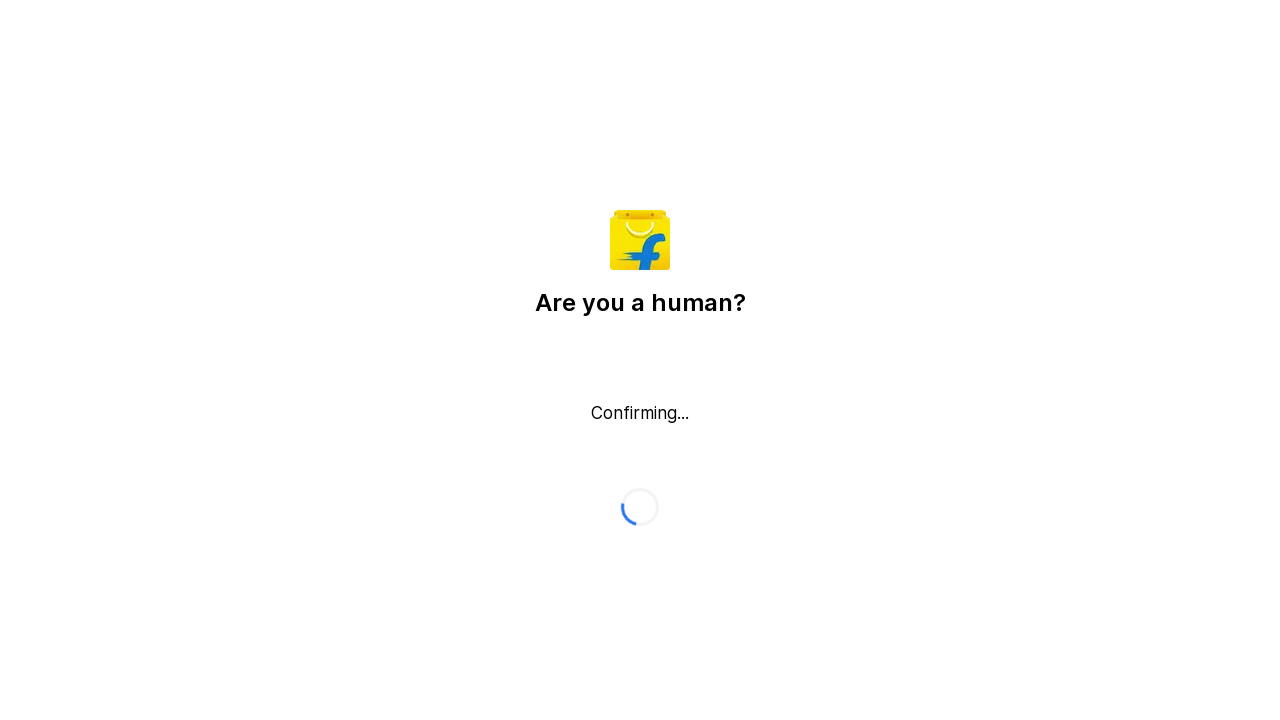

Retrieved page title: Flipkart reCAPTCHA
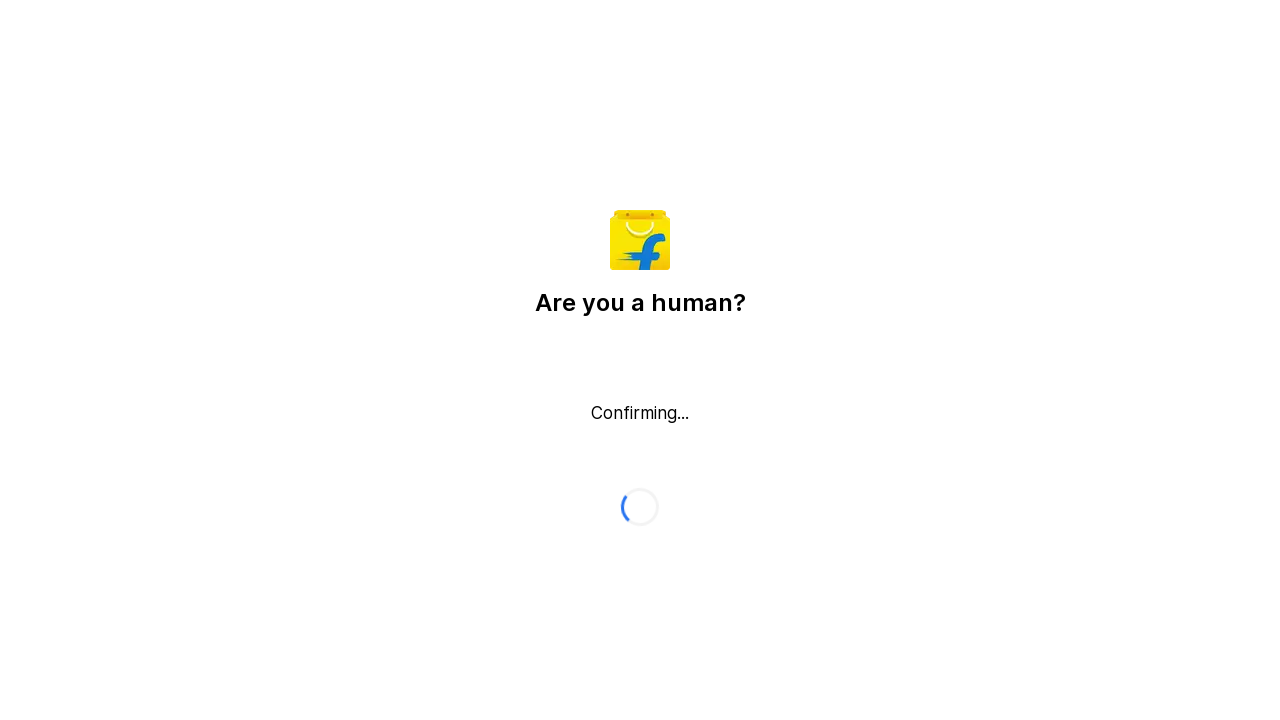

Retrieved current URL: https://www.flipkart.com/
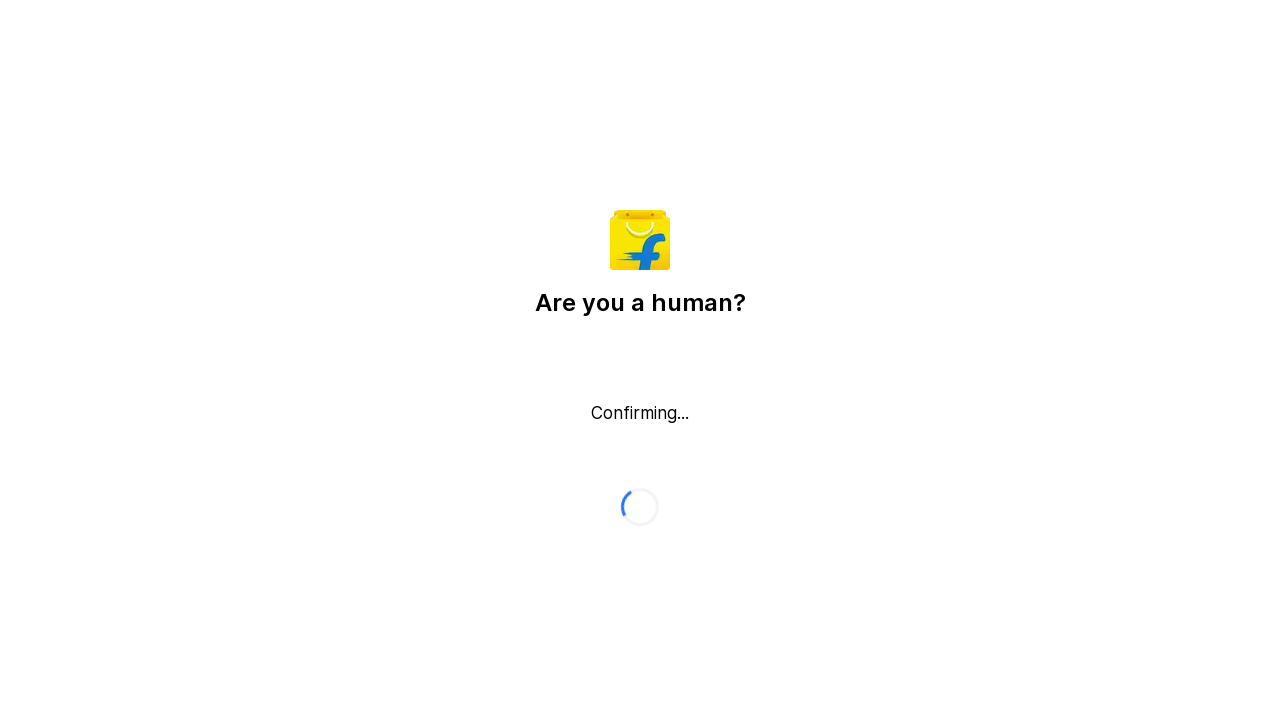

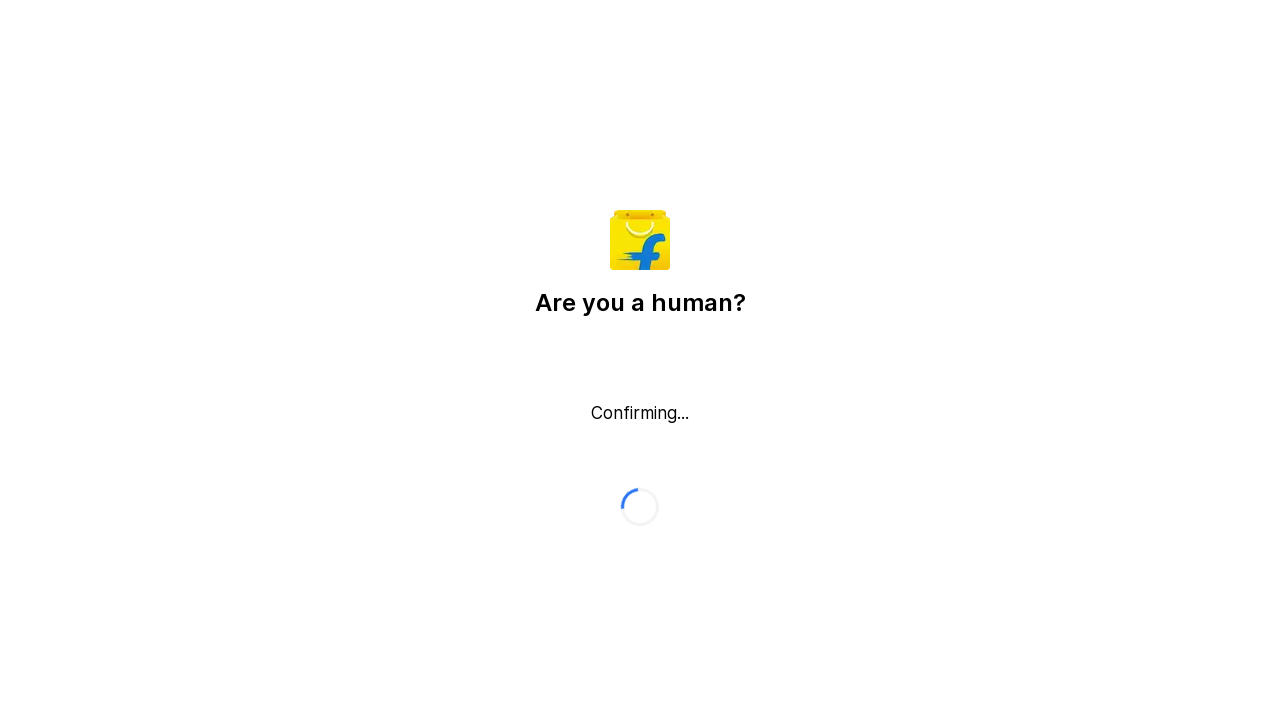